Tests a text box form by filling in full name, email, current address, and permanent address fields, then submitting the form and verifying the result is displayed

Starting URL: https://demoqa.com/text-box

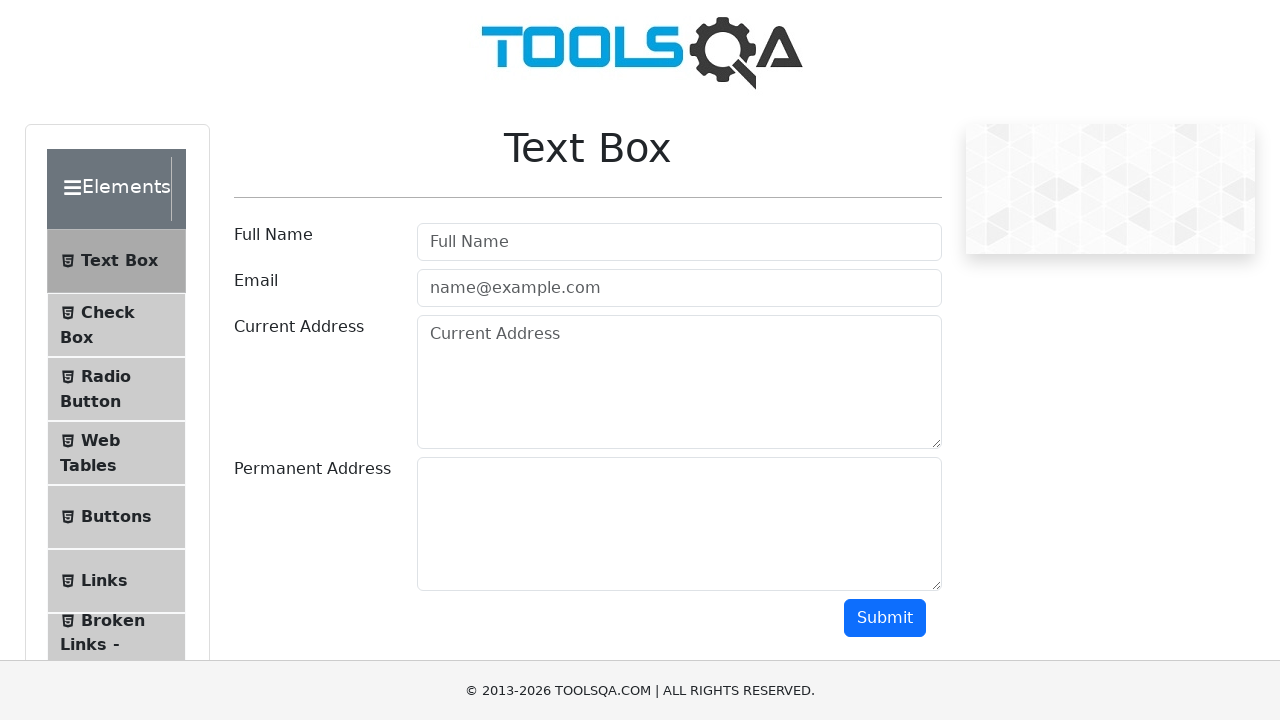

Filled full name field with 'Mehmet Durmus' on #userName
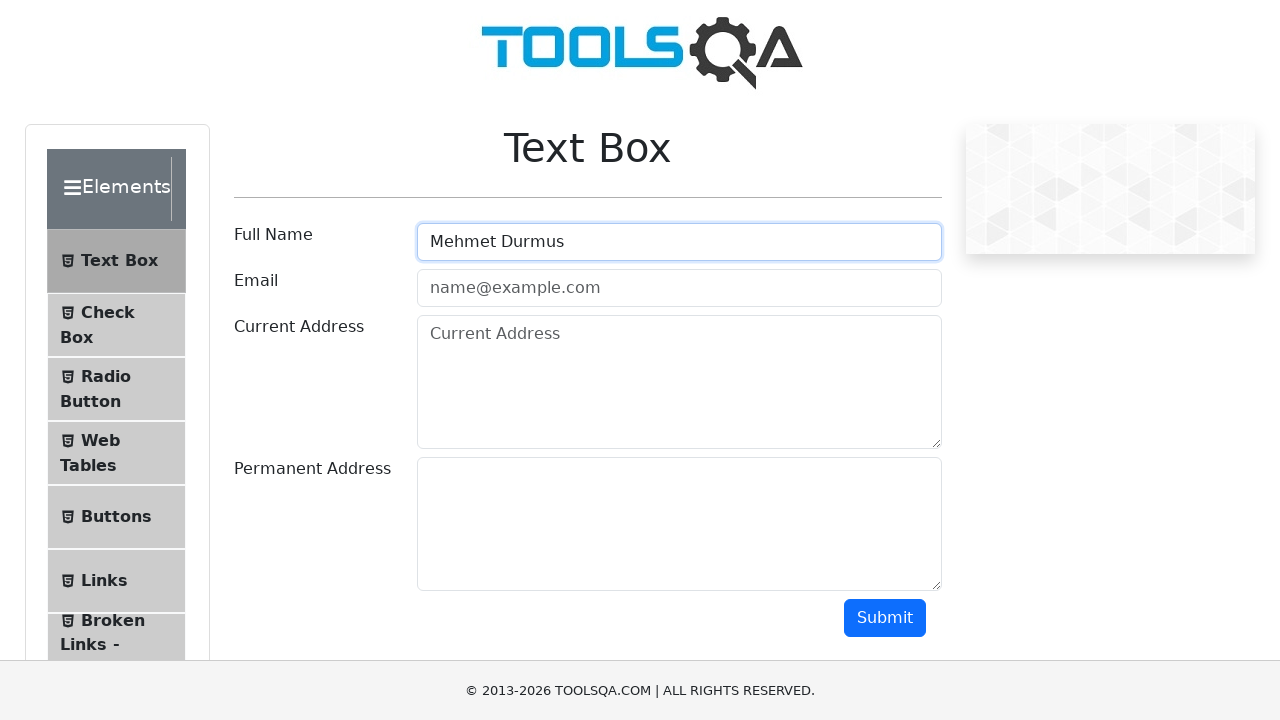

Filled email field with 'durmus54@gmail.com' on #userEmail
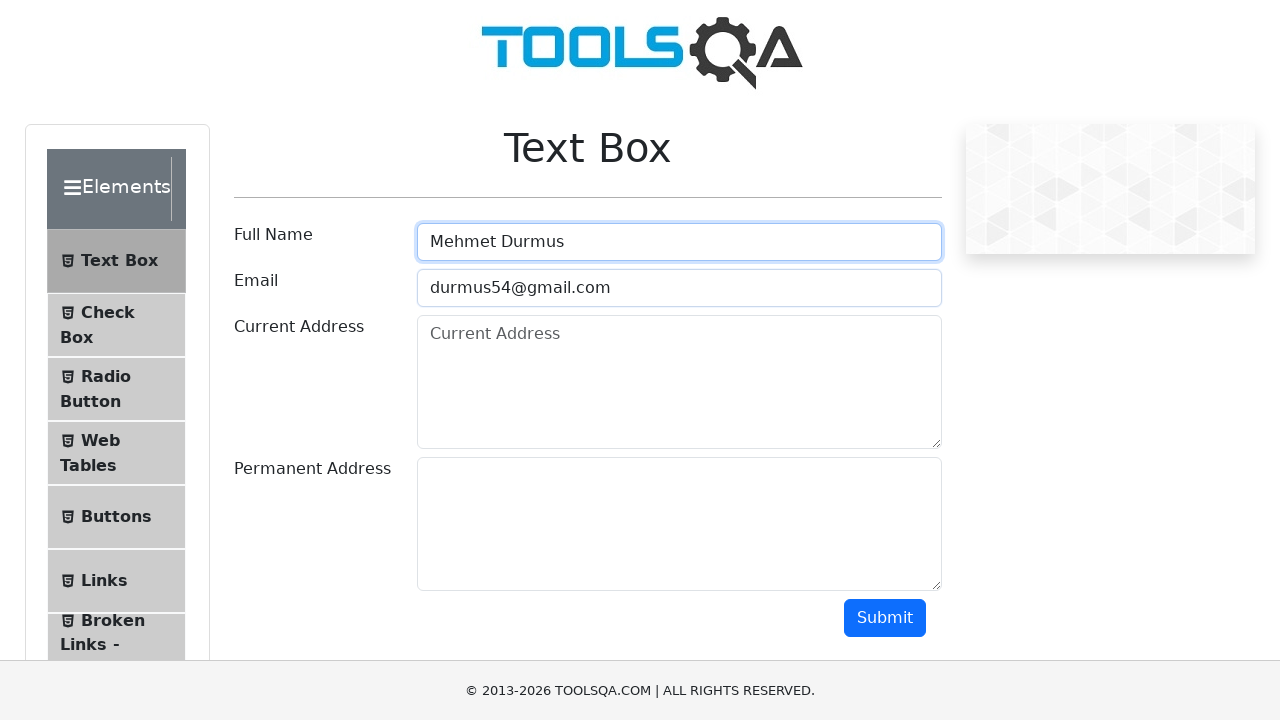

Filled current address field with 'yeni mah. yarasa sk. Bakırköy/İstanbul' on #currentAddress
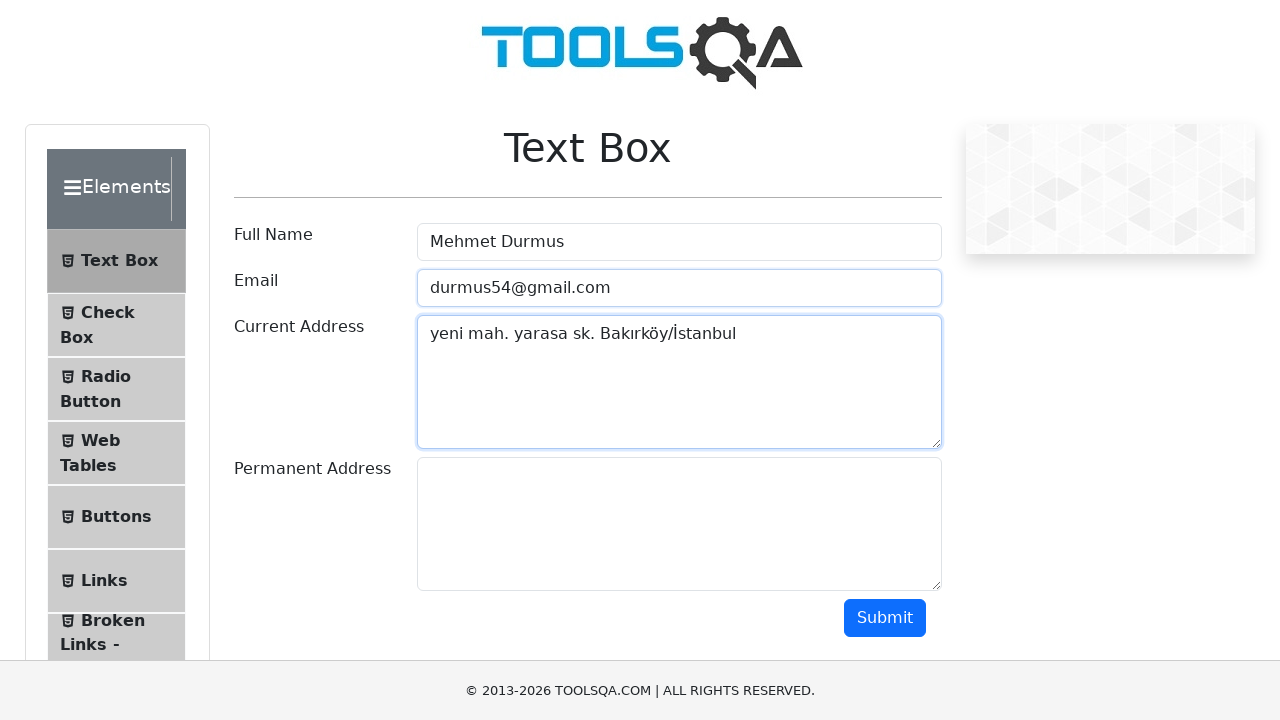

Filled permanent address field with 'yeni mah. yarasa sk. Bakırköy/İstanbul' on #permanentAddress
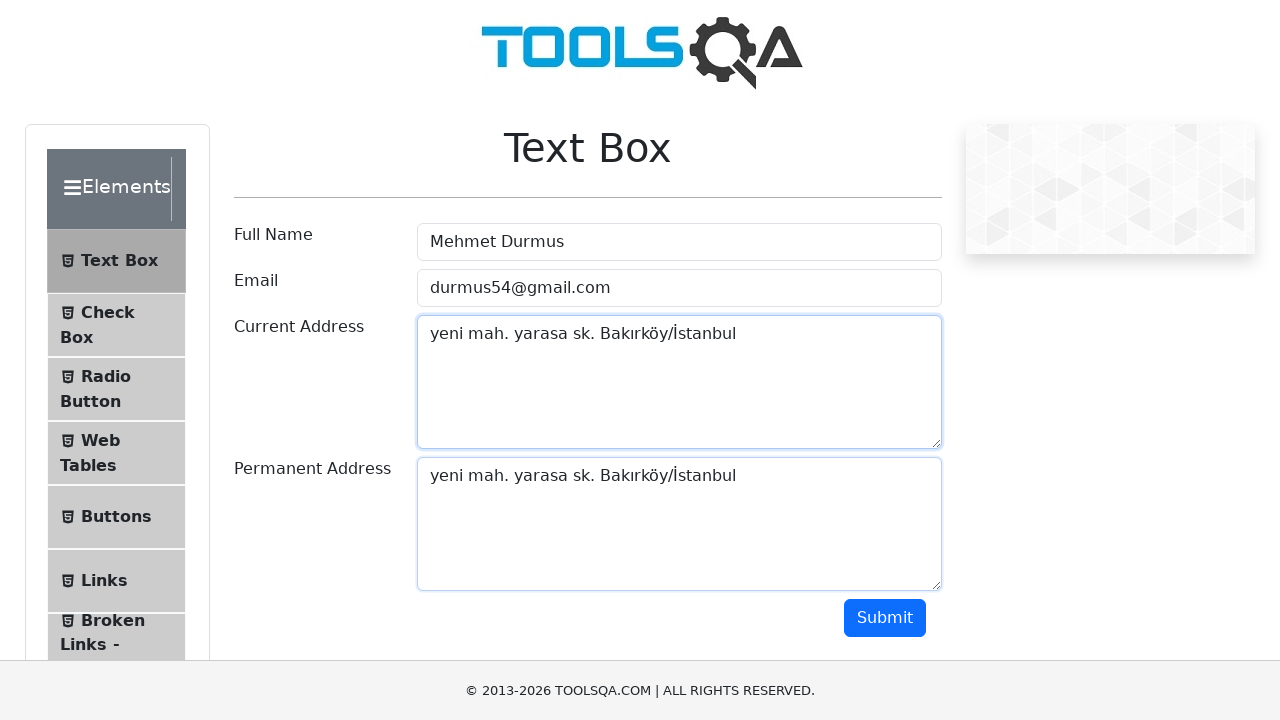

Clicked submit button to submit the form at (885, 618) on #submit
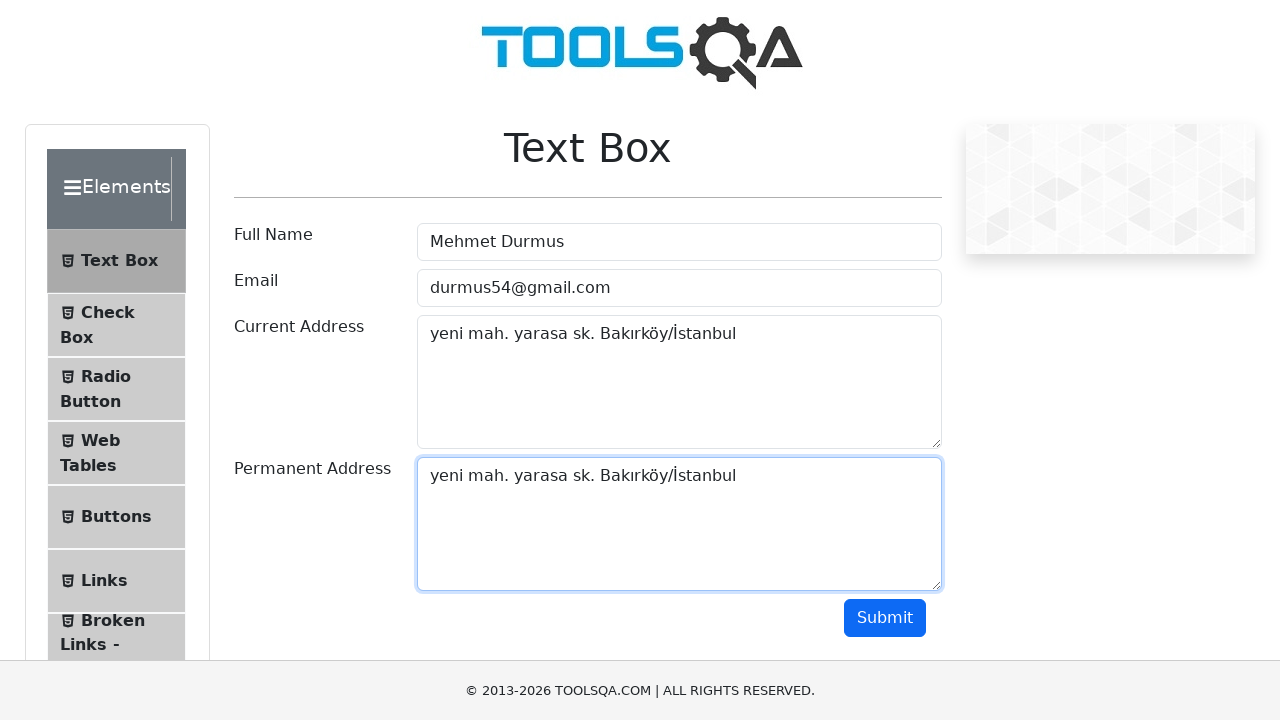

Form submission result is displayed
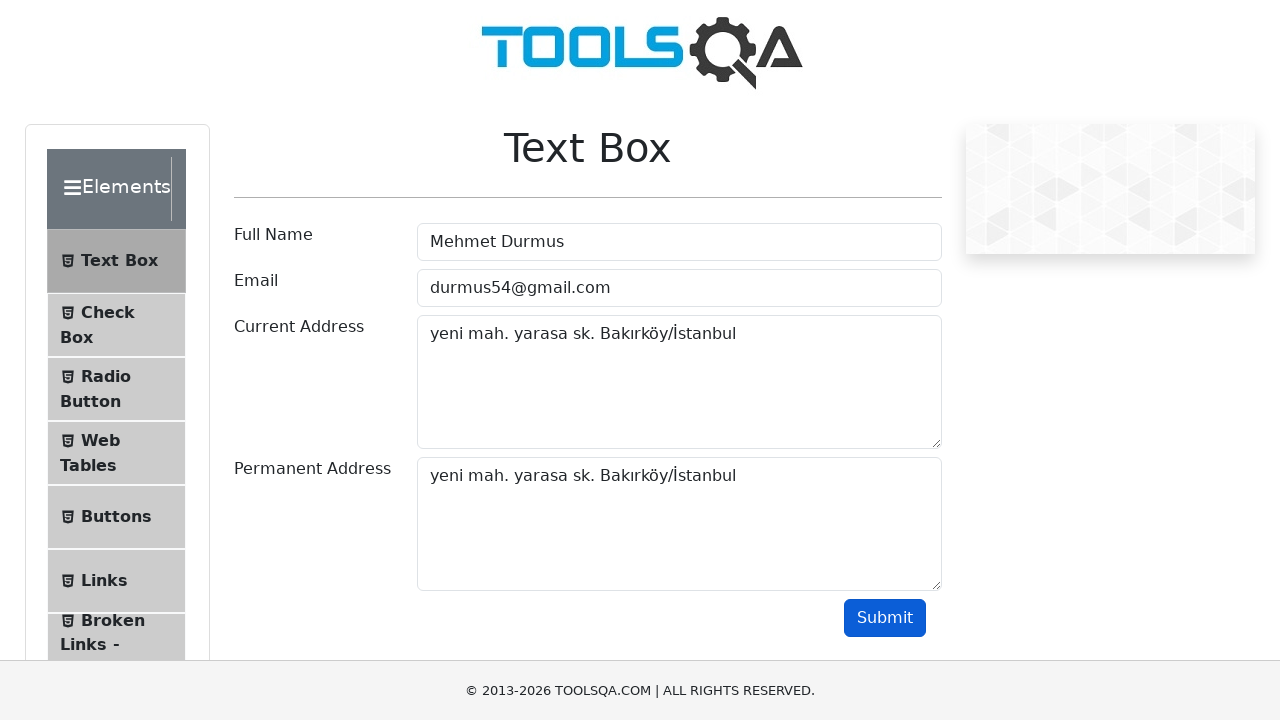

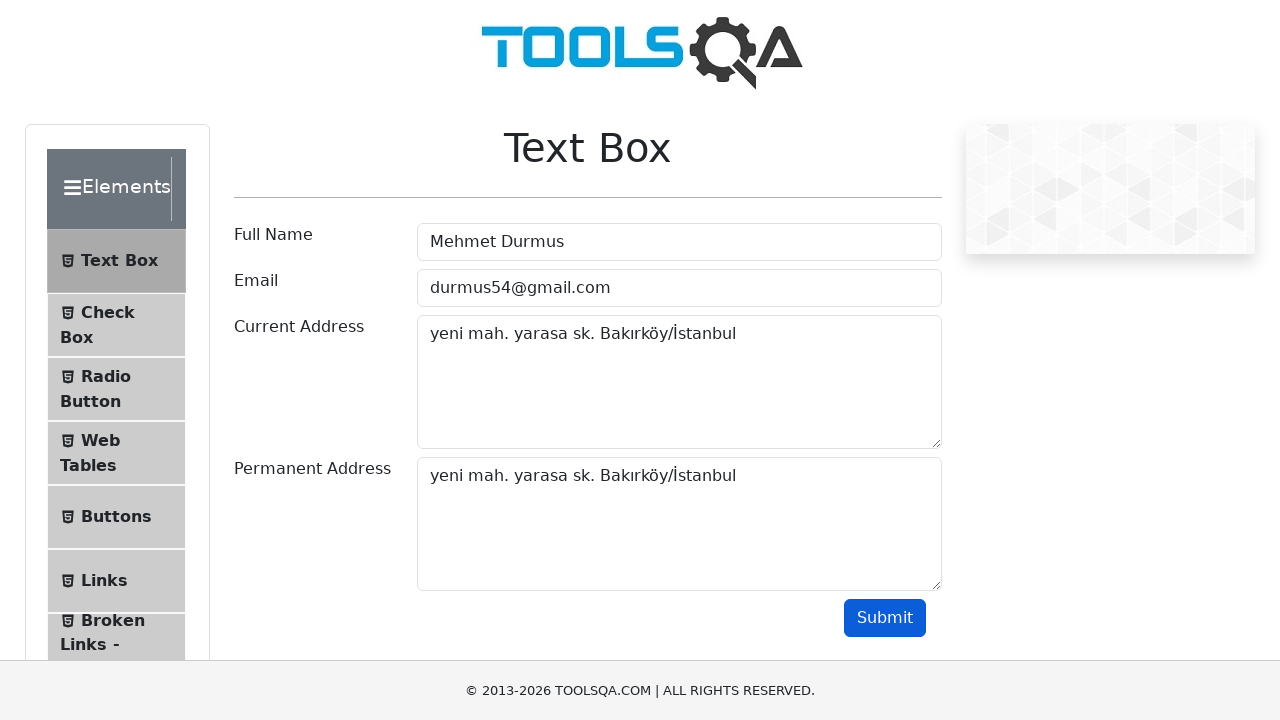